Navigates to the Ajio fashion e-commerce website

Starting URL: https://www.ajio.com/

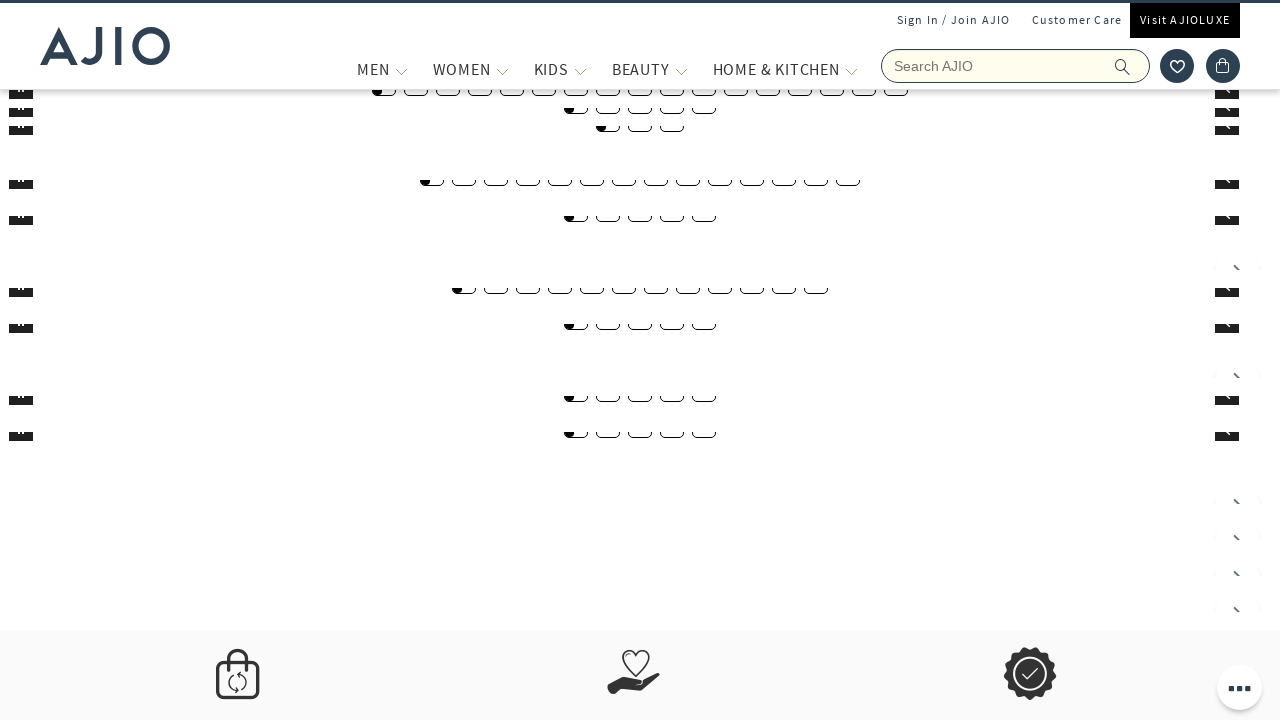

Navigated to Ajio fashion e-commerce website at https://www.ajio.com/
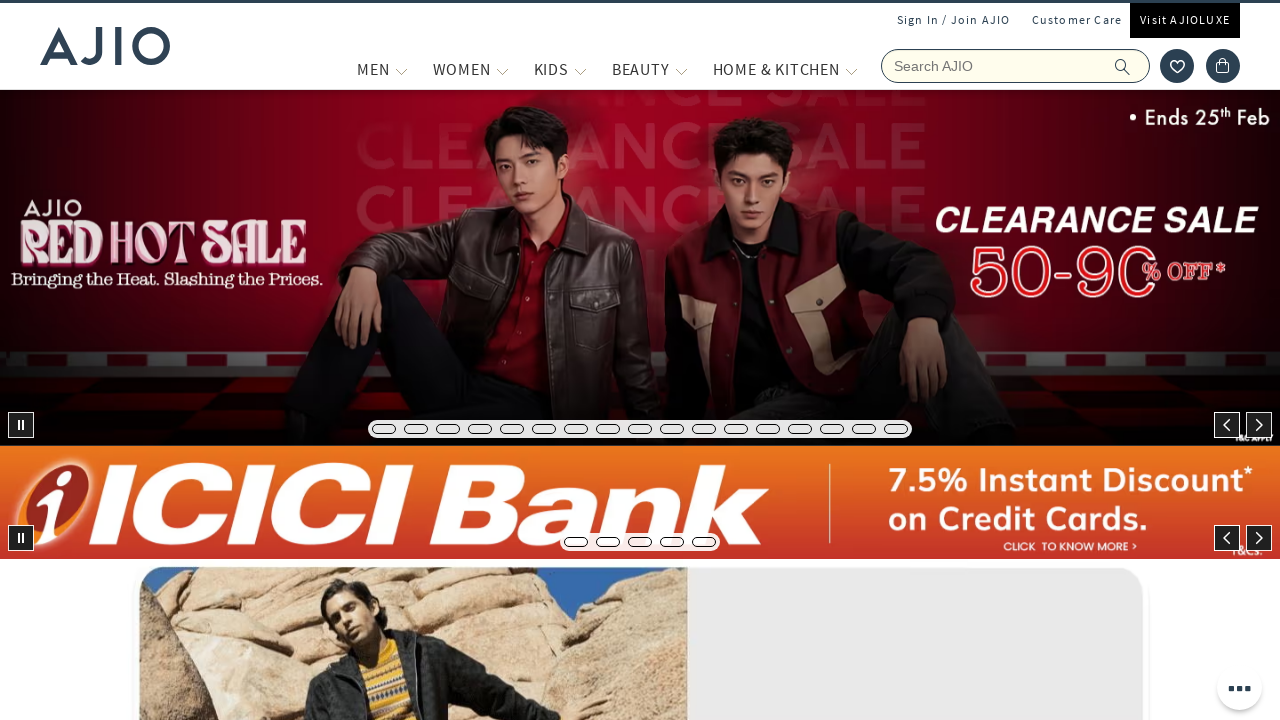

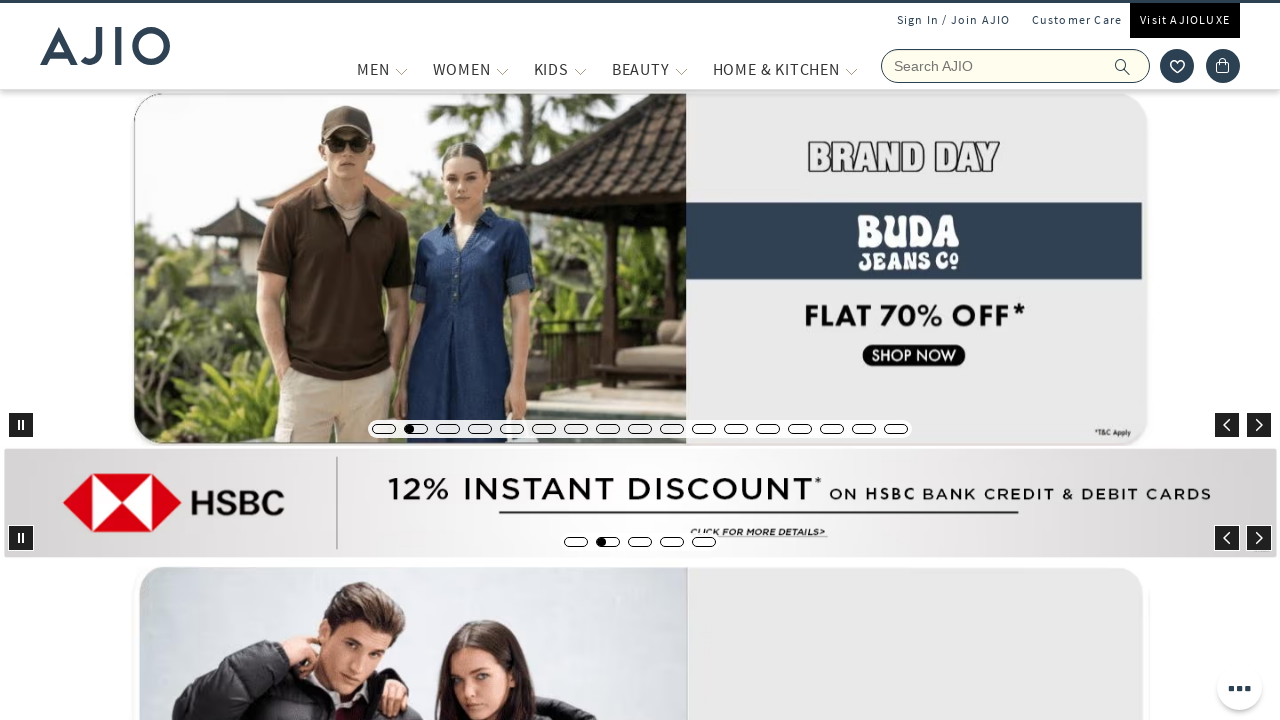